Tests JavaScript confirm alert dismissal by clicking a button that triggers a confirm dialog, dismissing it with Cancel, and verifying the result message shows "You clicked: Cancel"

Starting URL: https://testcenter.techproeducation.com/index.php?page=javascript-alerts

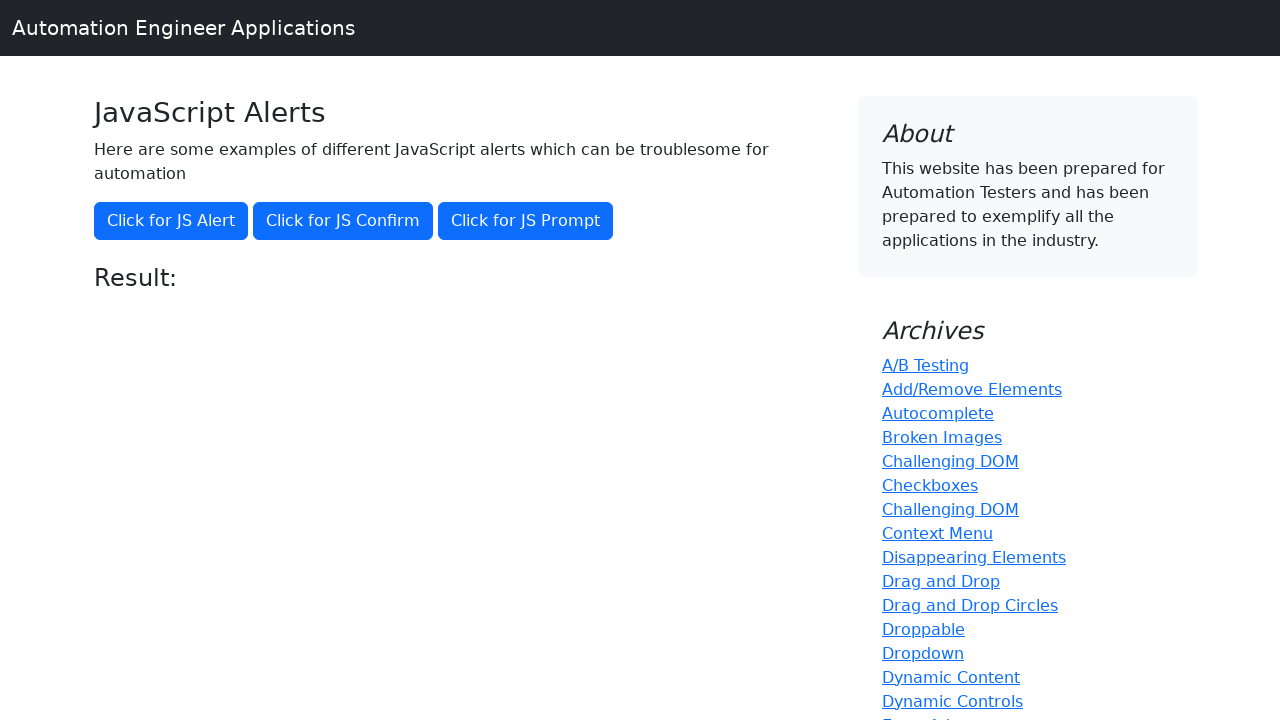

Clicked button to trigger jsConfirm() dialog at (343, 221) on xpath=//button[@onclick='jsConfirm()']
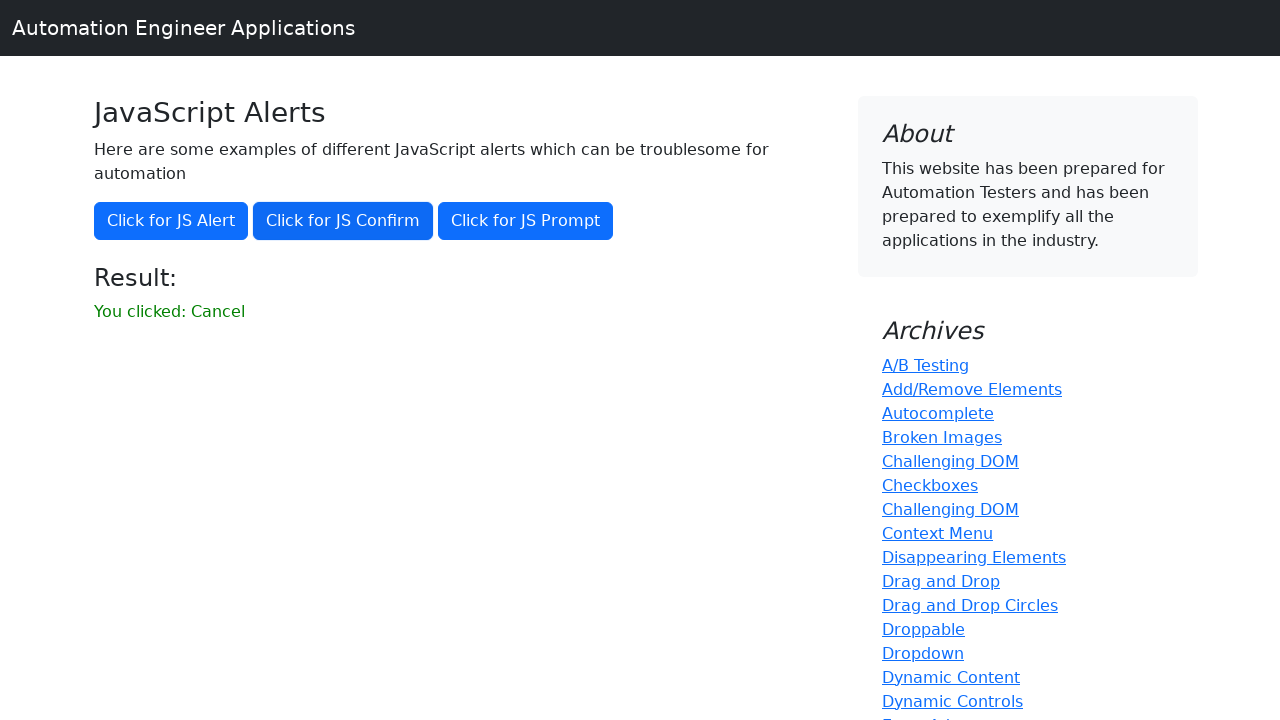

Set up dialog handler to dismiss confirm alerts
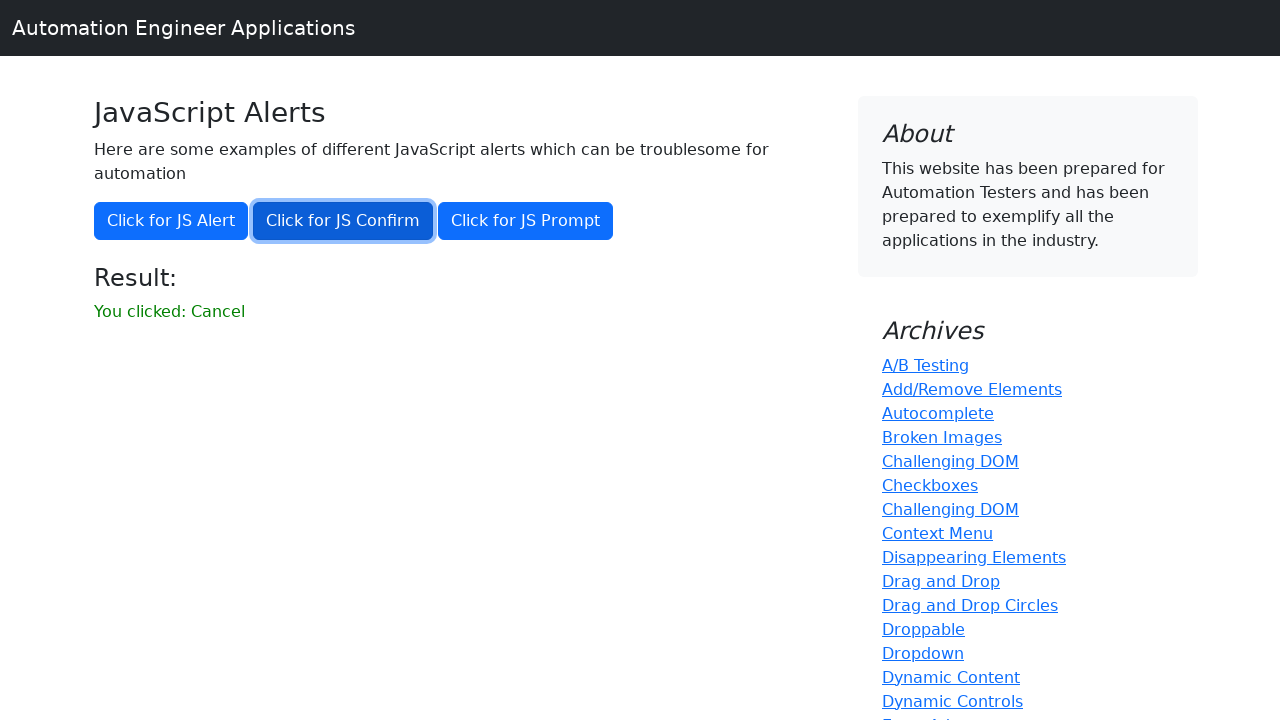

Clicked button again to trigger jsConfirm() dialog with handler active at (343, 221) on xpath=//button[@onclick='jsConfirm()']
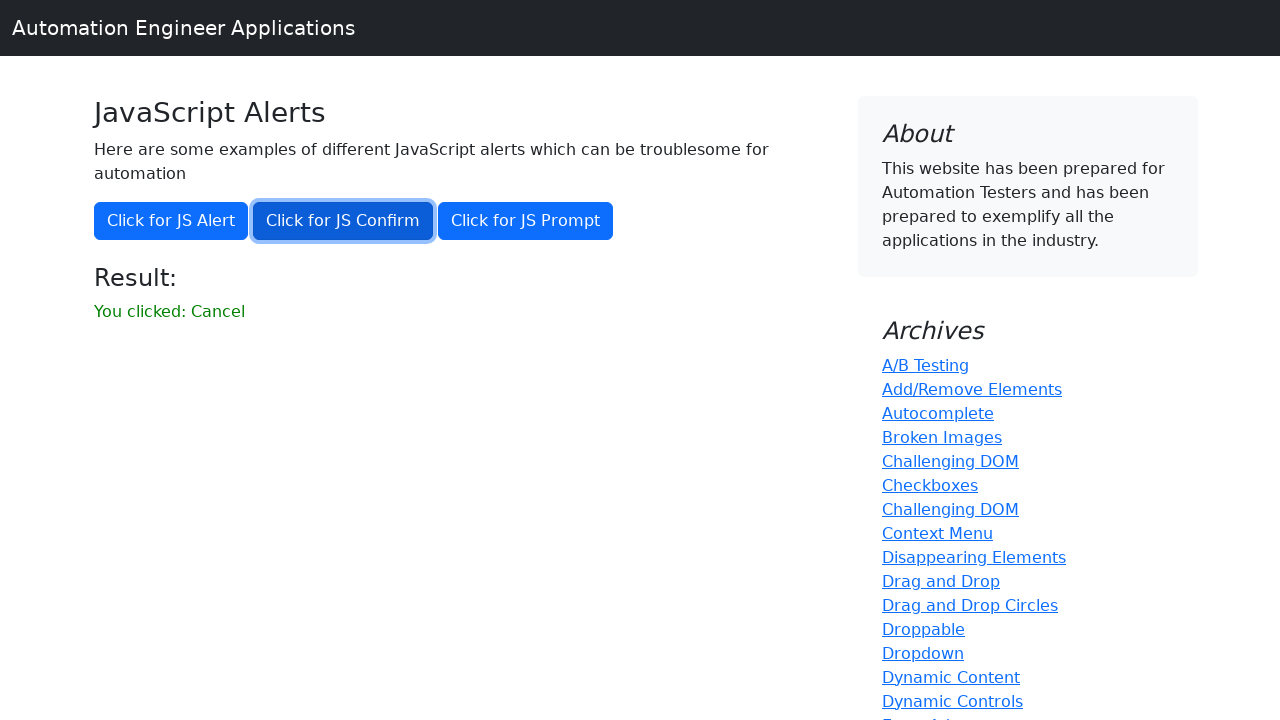

Waited for result element to appear
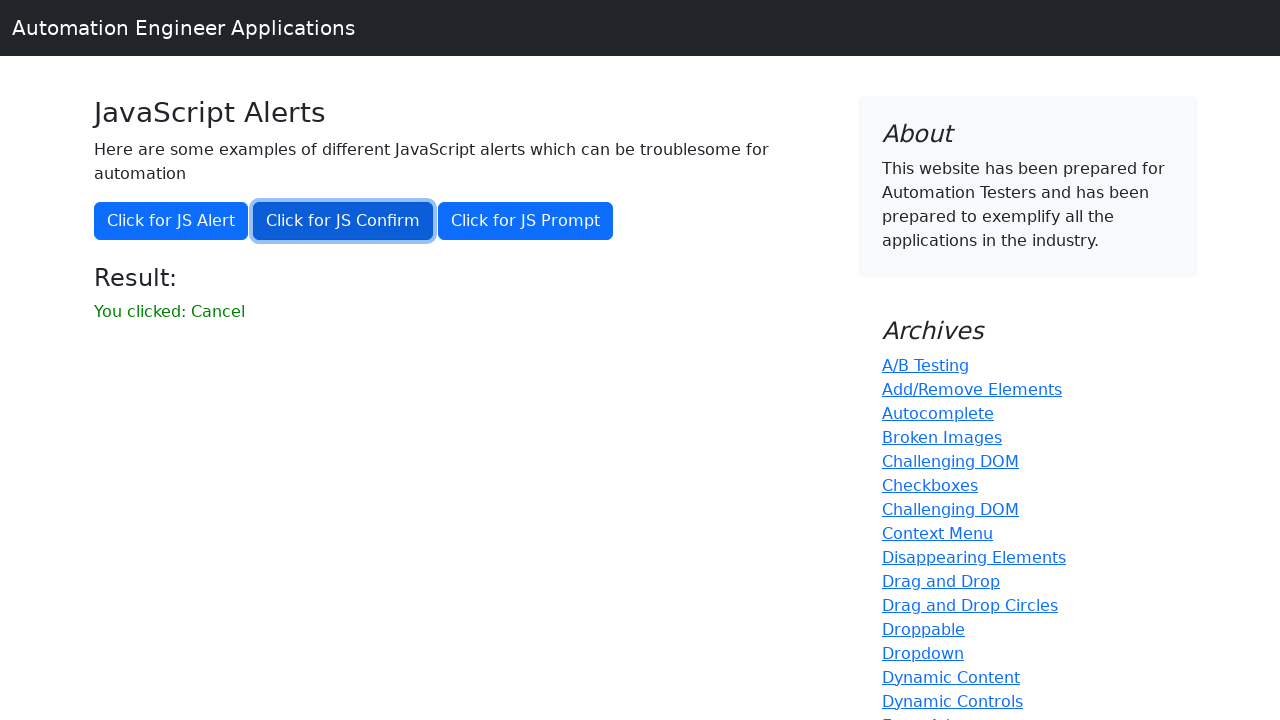

Retrieved result text from #result element
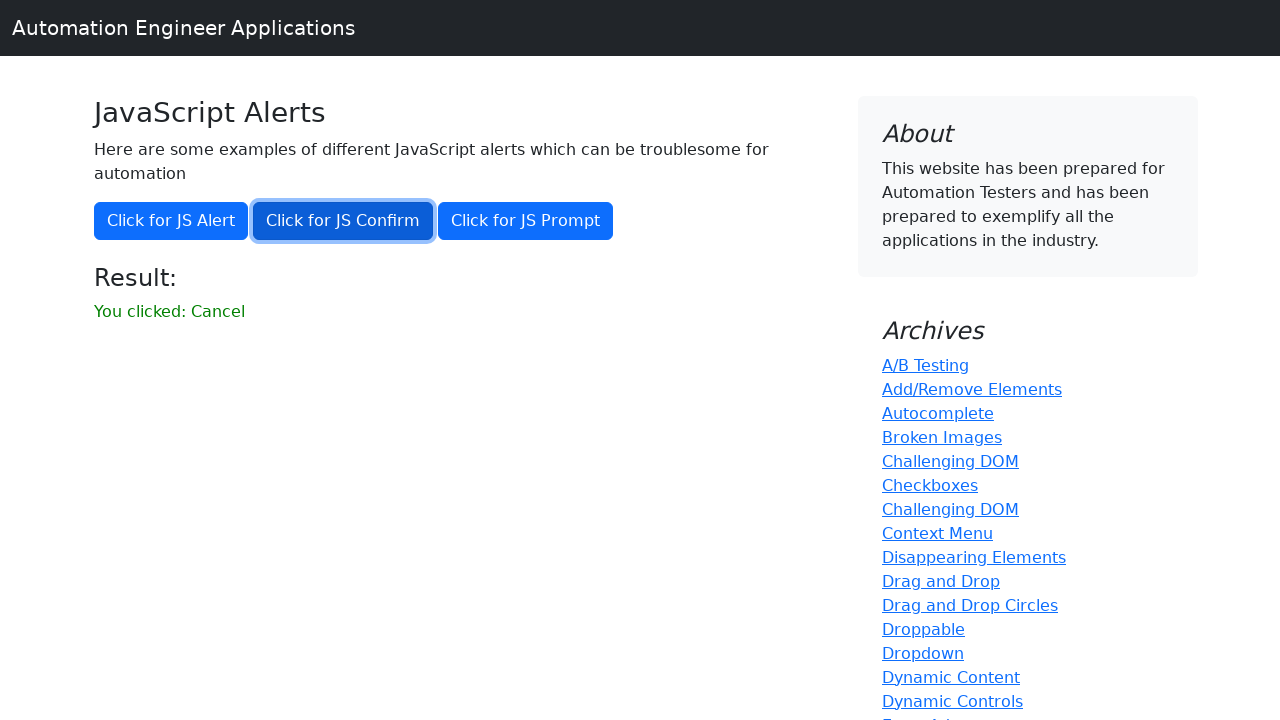

Verified result message shows 'You clicked: Cancel'
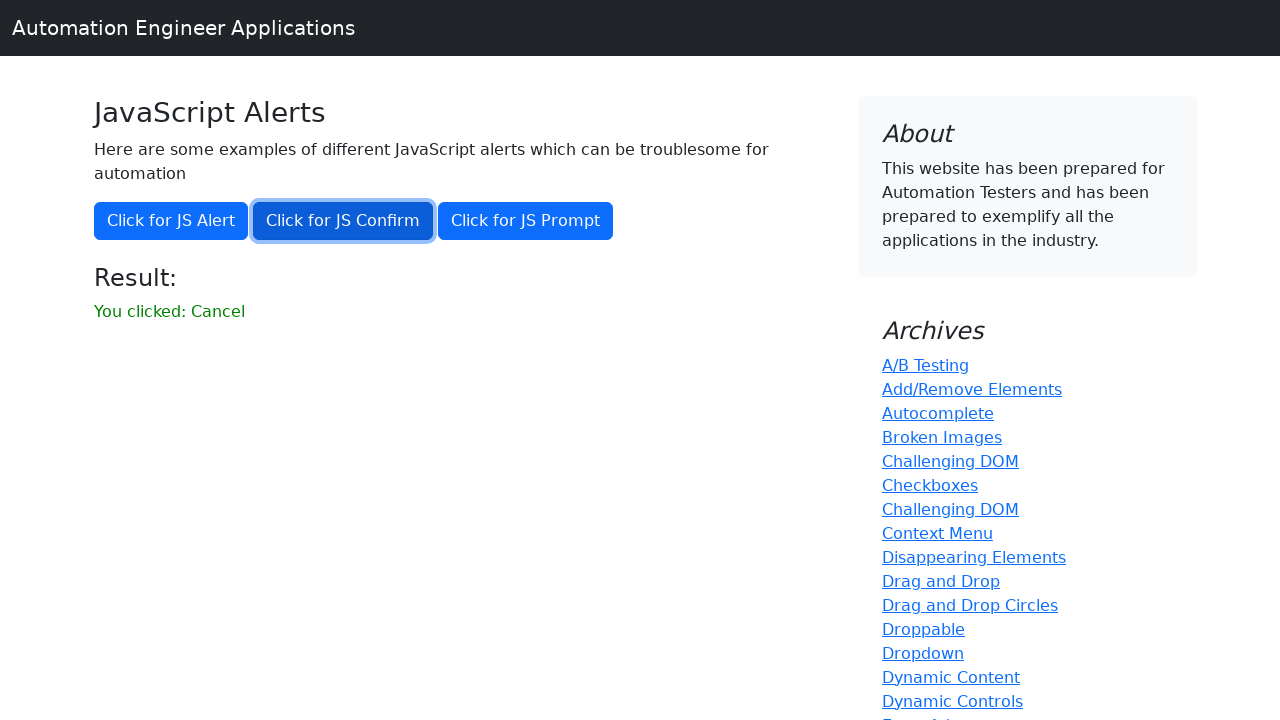

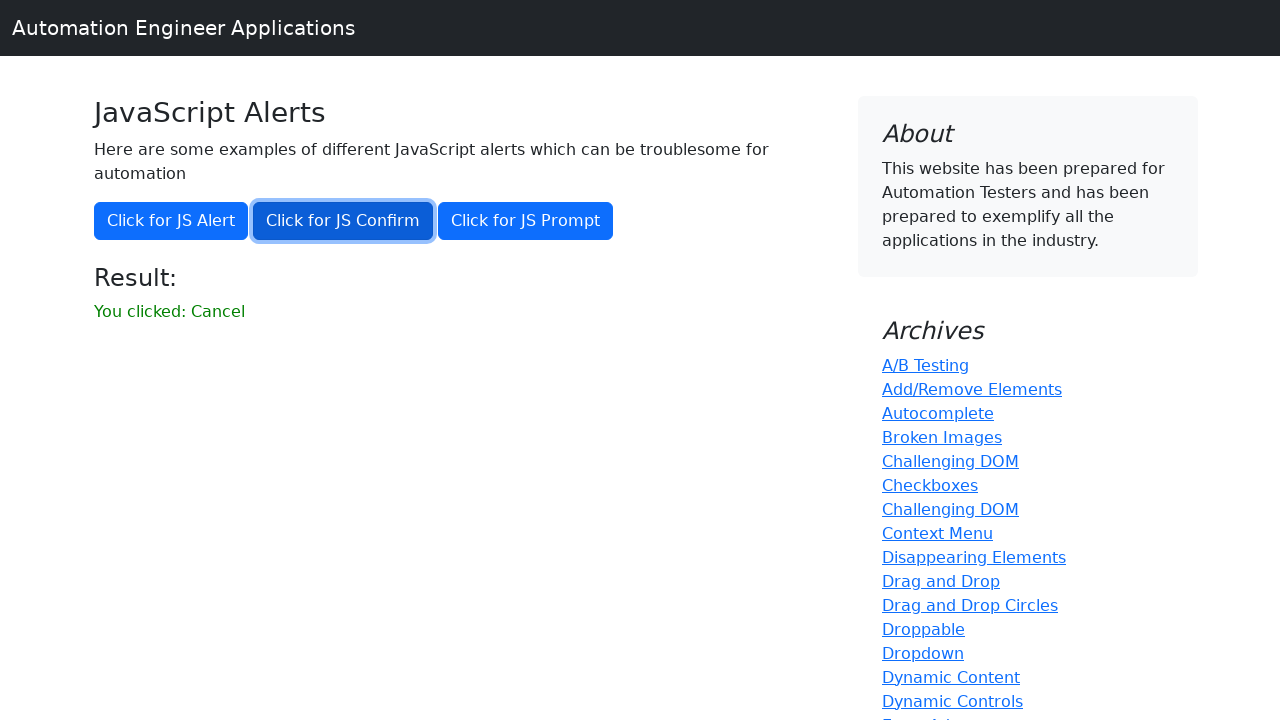